Tests clicking the Personal demo button triggers the demo

Starting URL: https://neuronpedia.org/gemma-scope#microscope

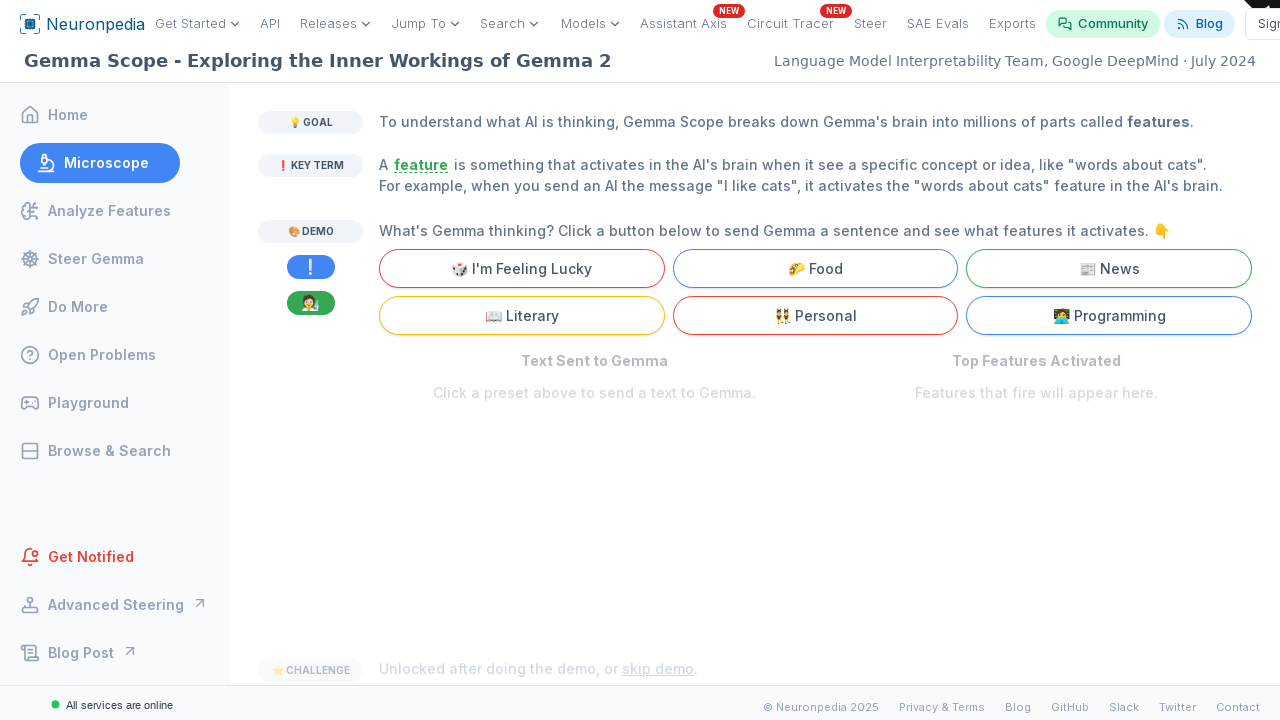

Clicked the Personal demo button at (815, 316) on internal:text="Personal"i
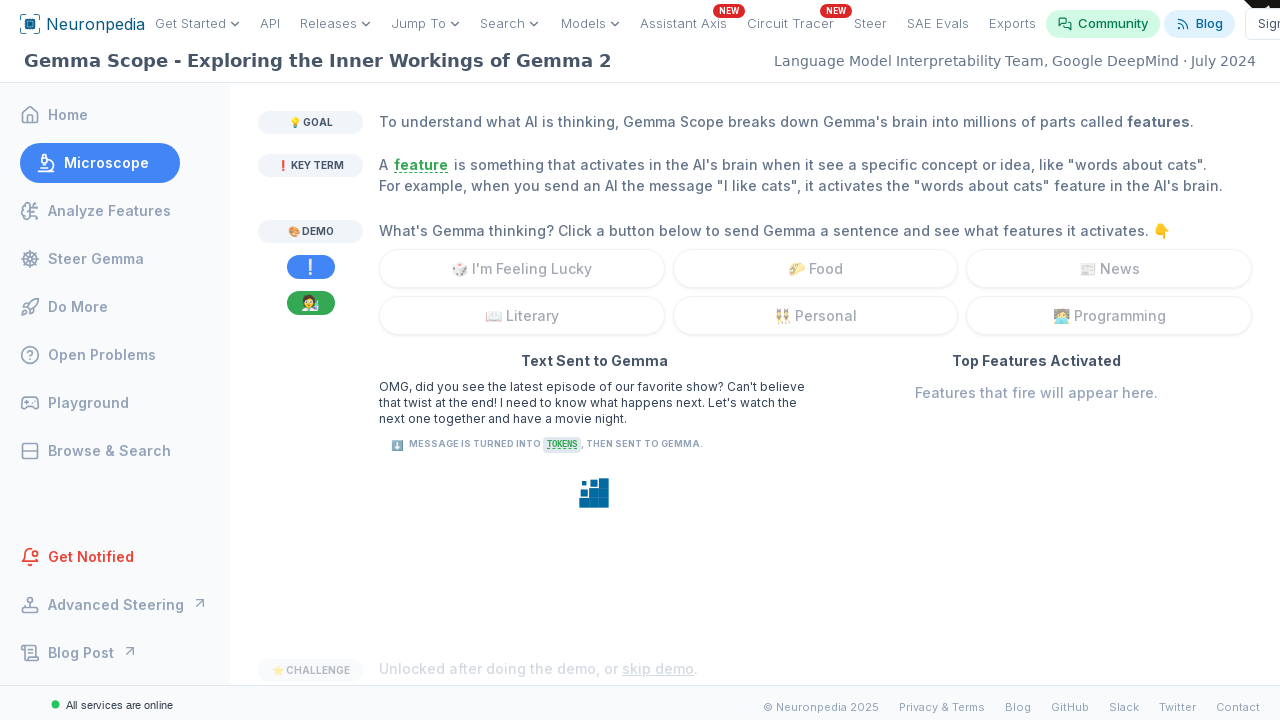

Demo loaded successfully - preset instruction text disappeared
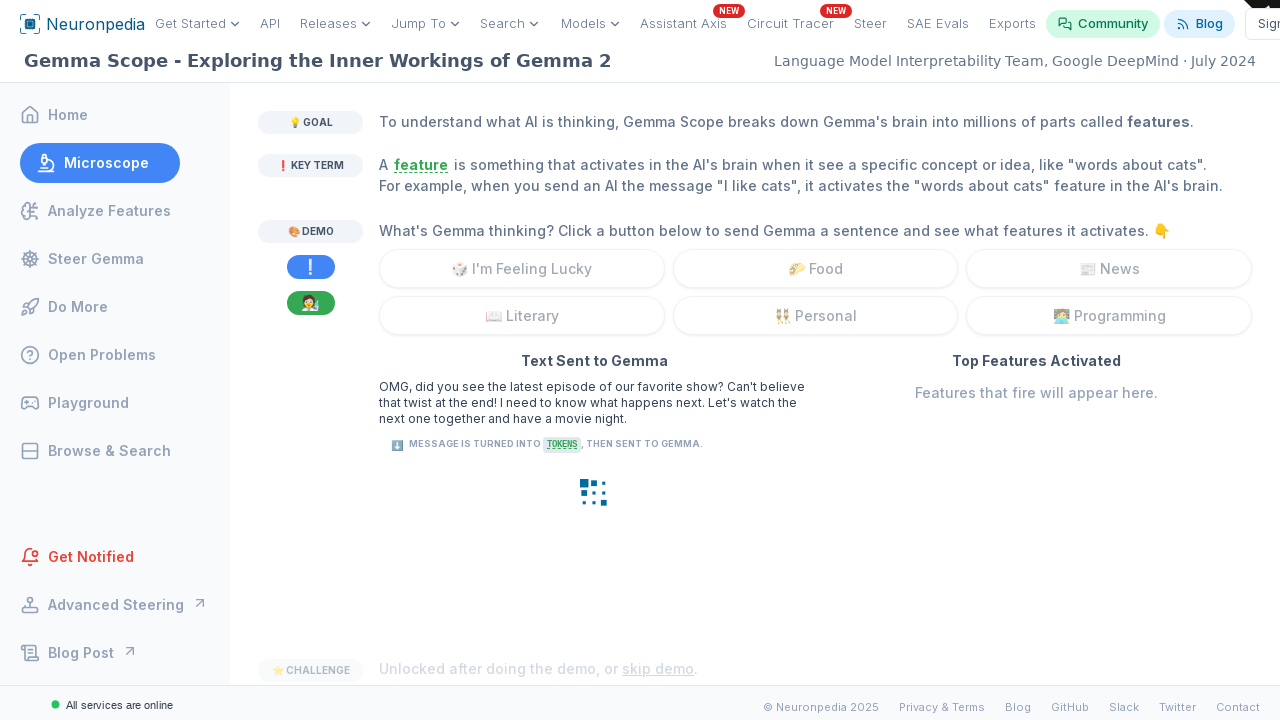

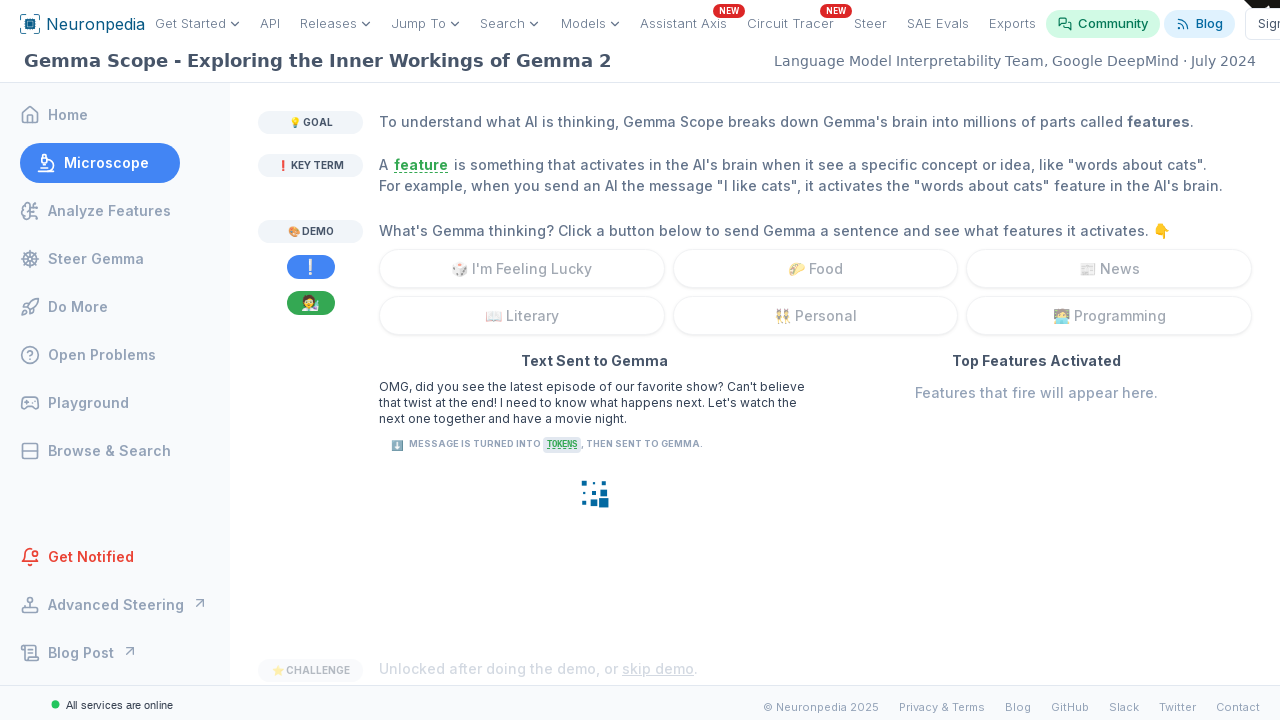